Tests opening links in new tabs and switching between tabs

Starting URL: https://www.qa-practice.com/elements/new_tab/link

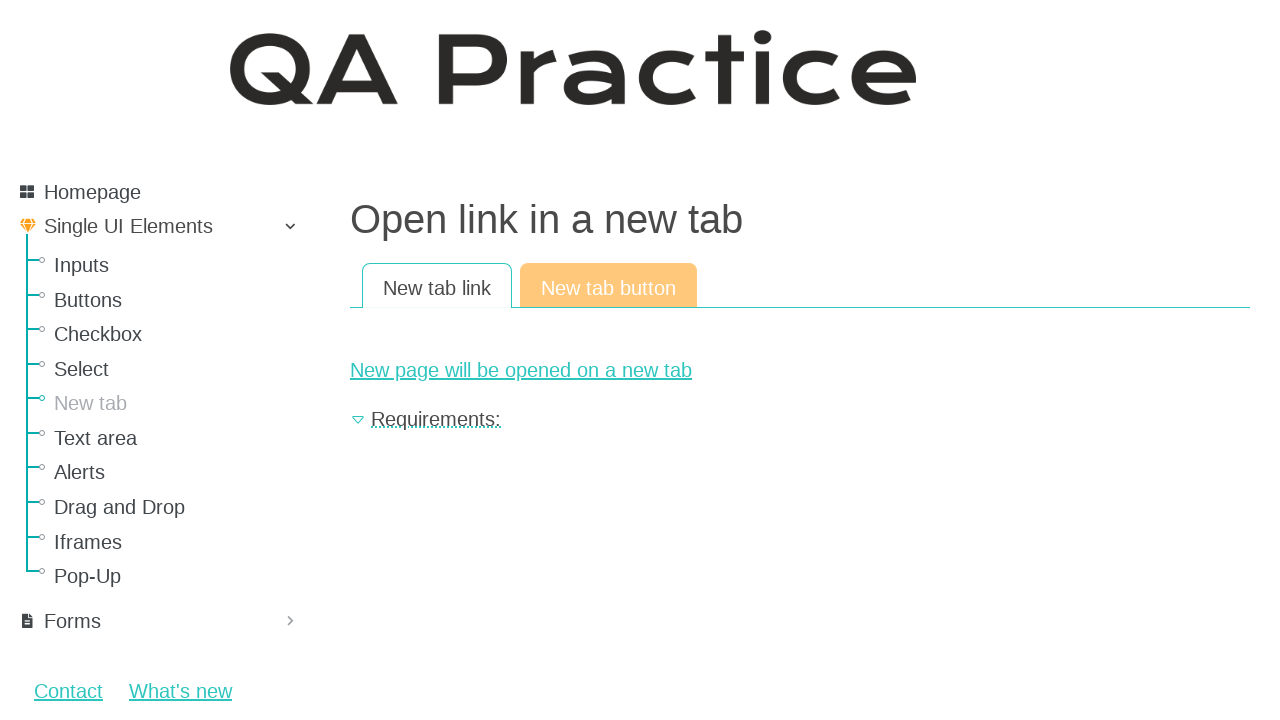

Clicked link to open new tab at (800, 370) on #new-page-link
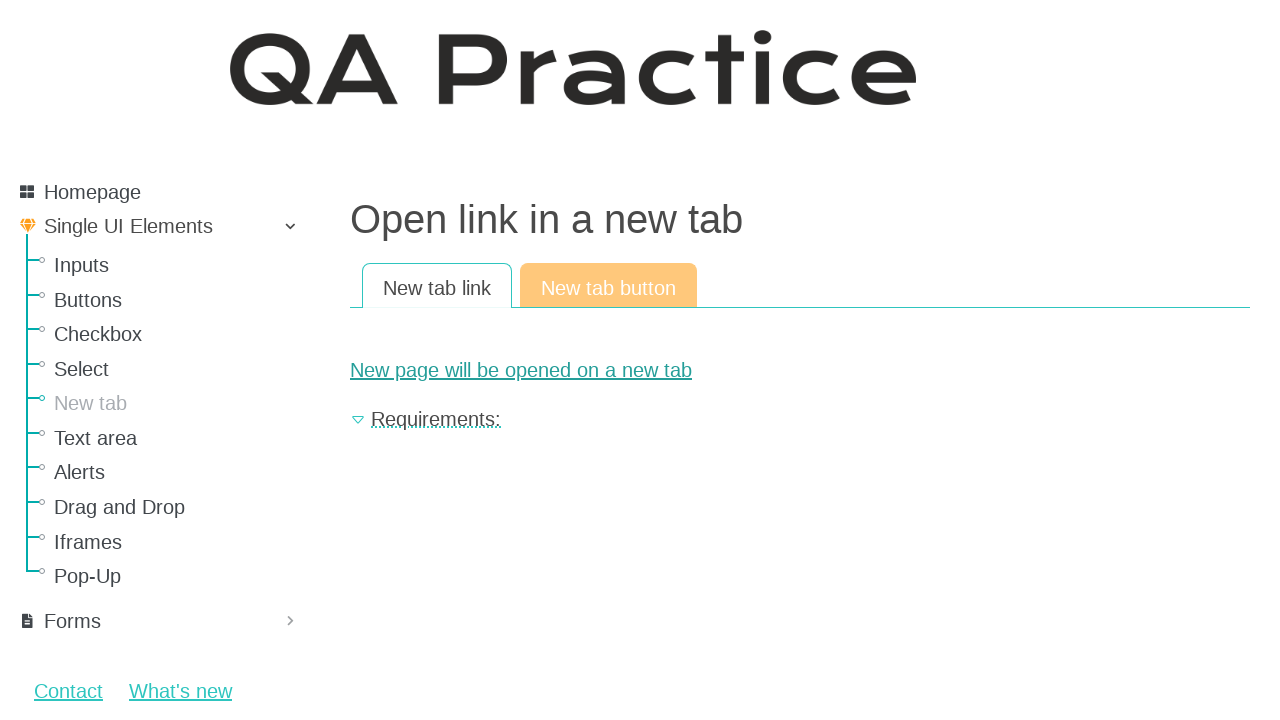

New tab opened and captured
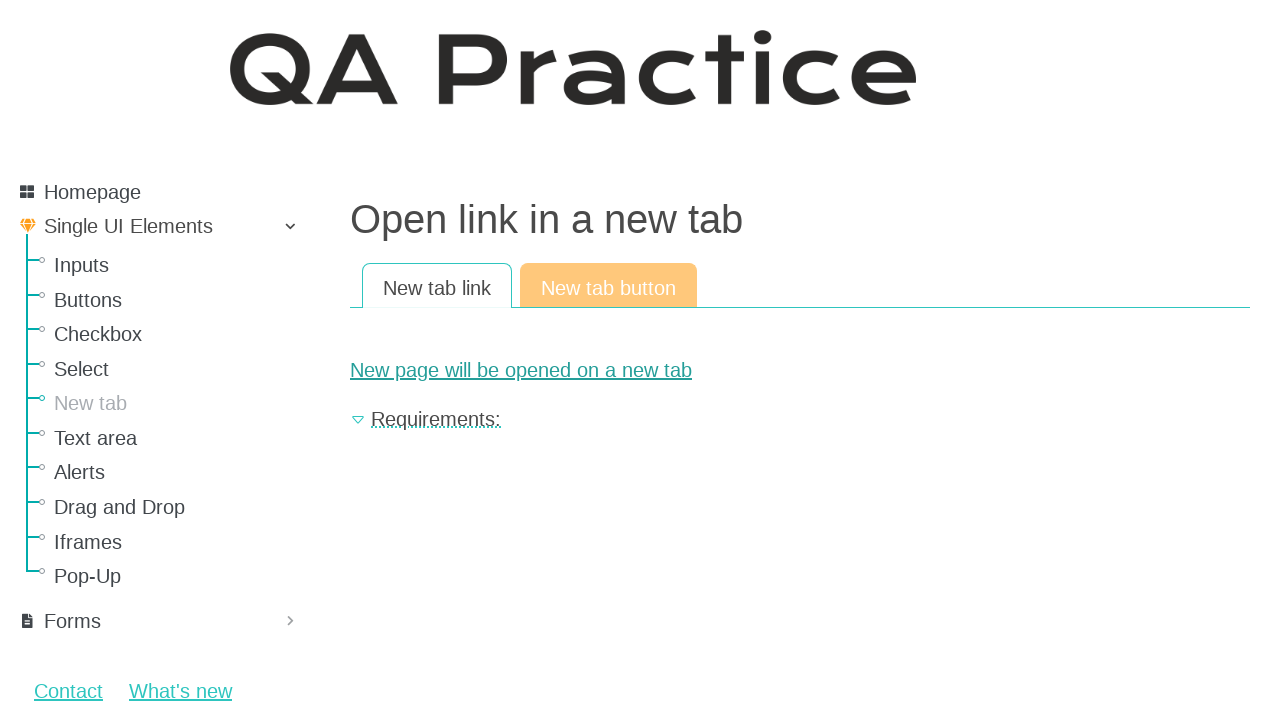

Verified text in new tab matches expected value
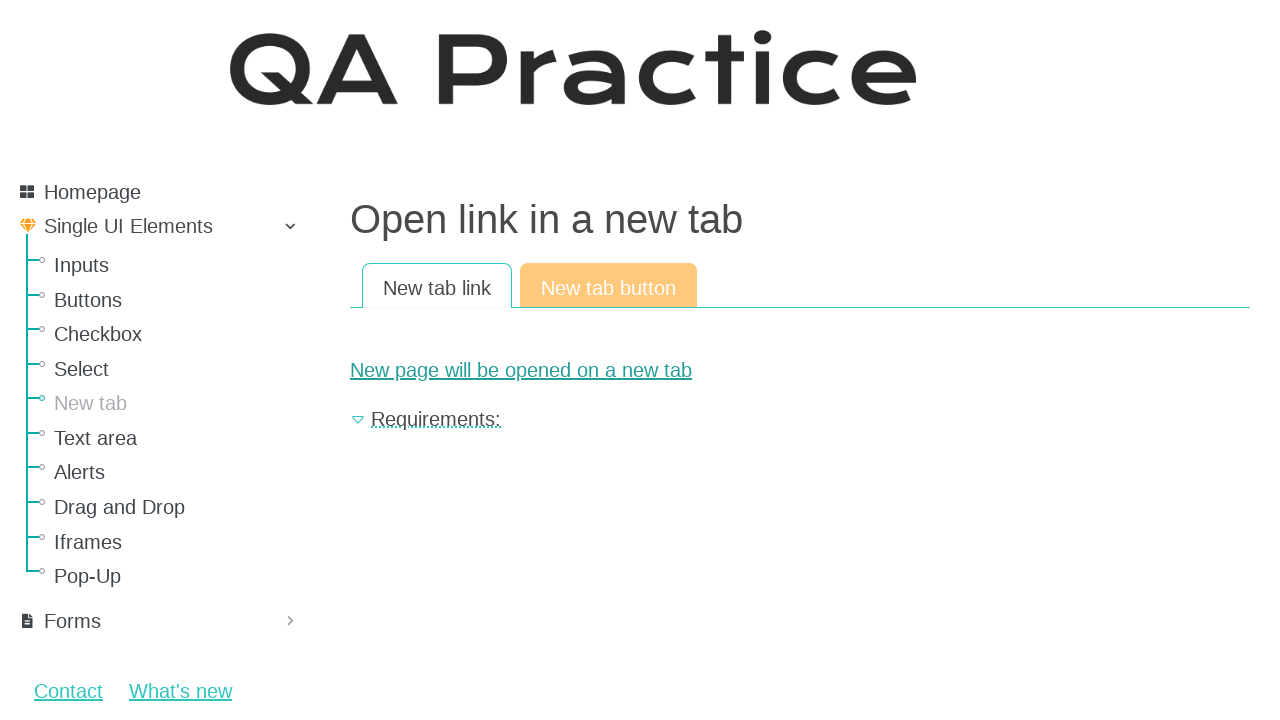

Closed new tab
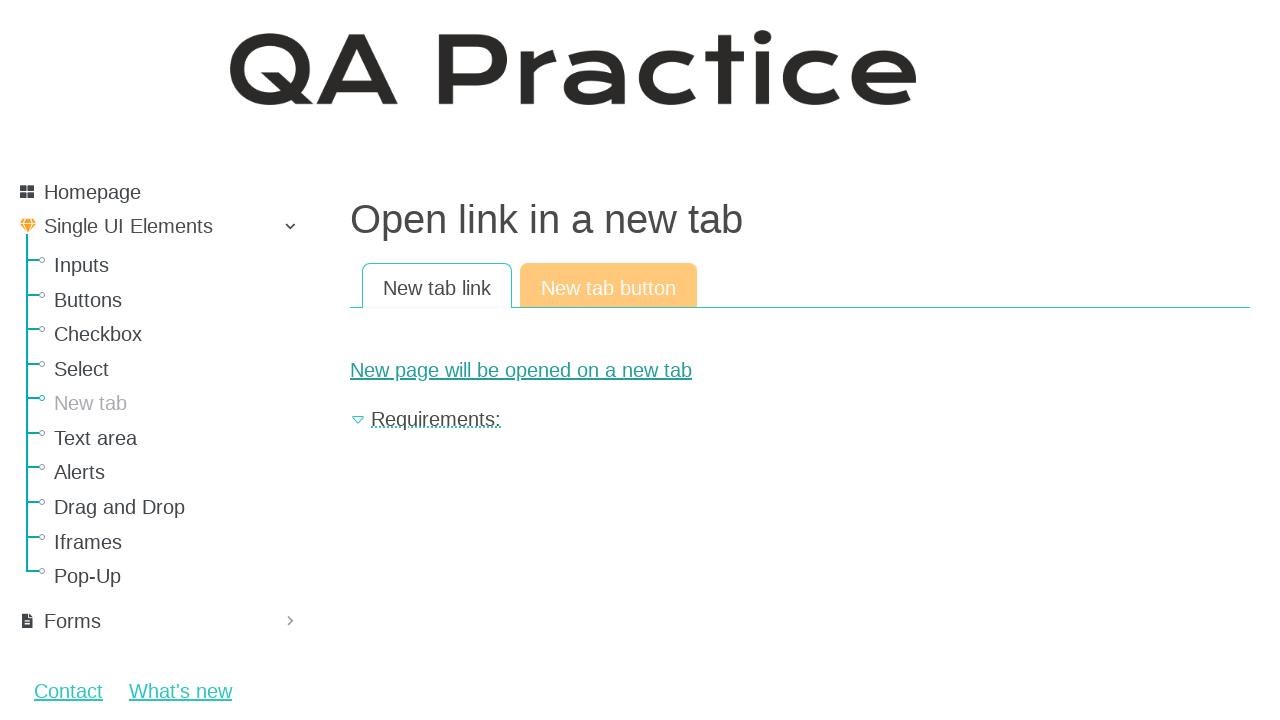

Clicked link to open another new tab at (800, 370) on #new-page-link
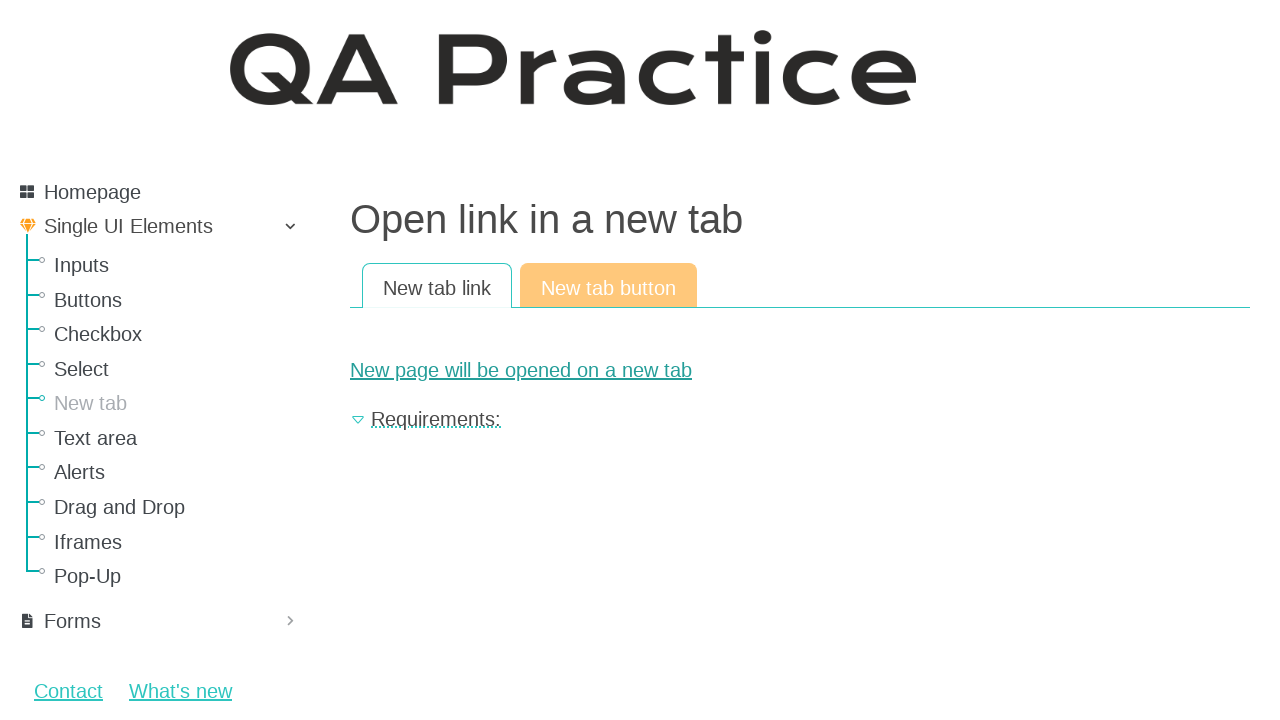

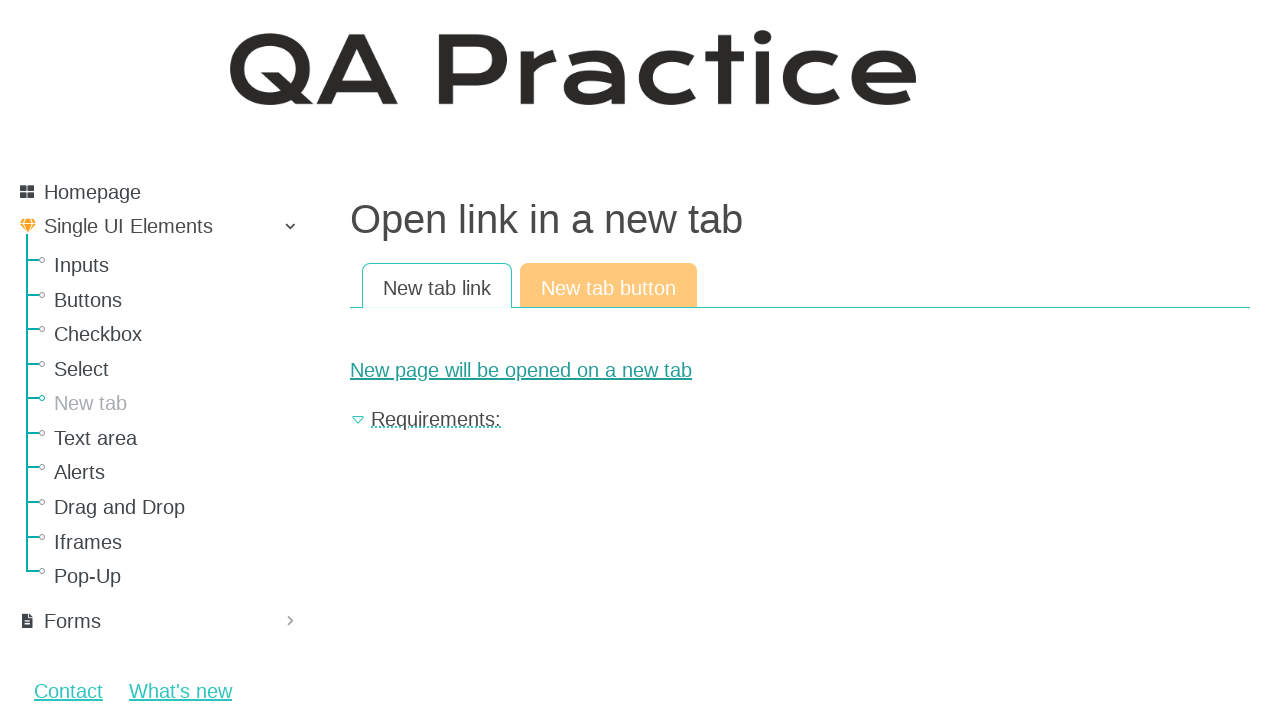